Tests window handle functionality by clicking links that open new tabs, iterating through all window handles, and closing all tabs except the main page

Starting URL: https://www.toolsqa.com/selenium-webdriver/window-handle-in-selenium/

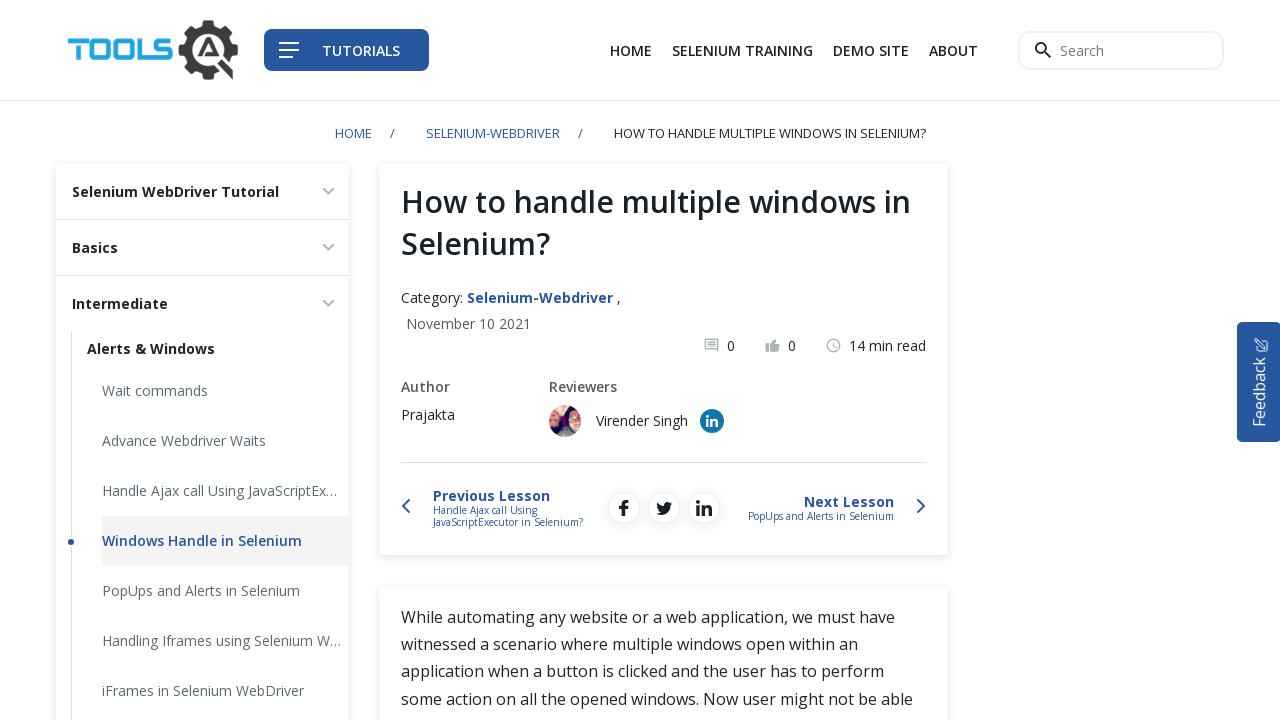

Stored main page reference
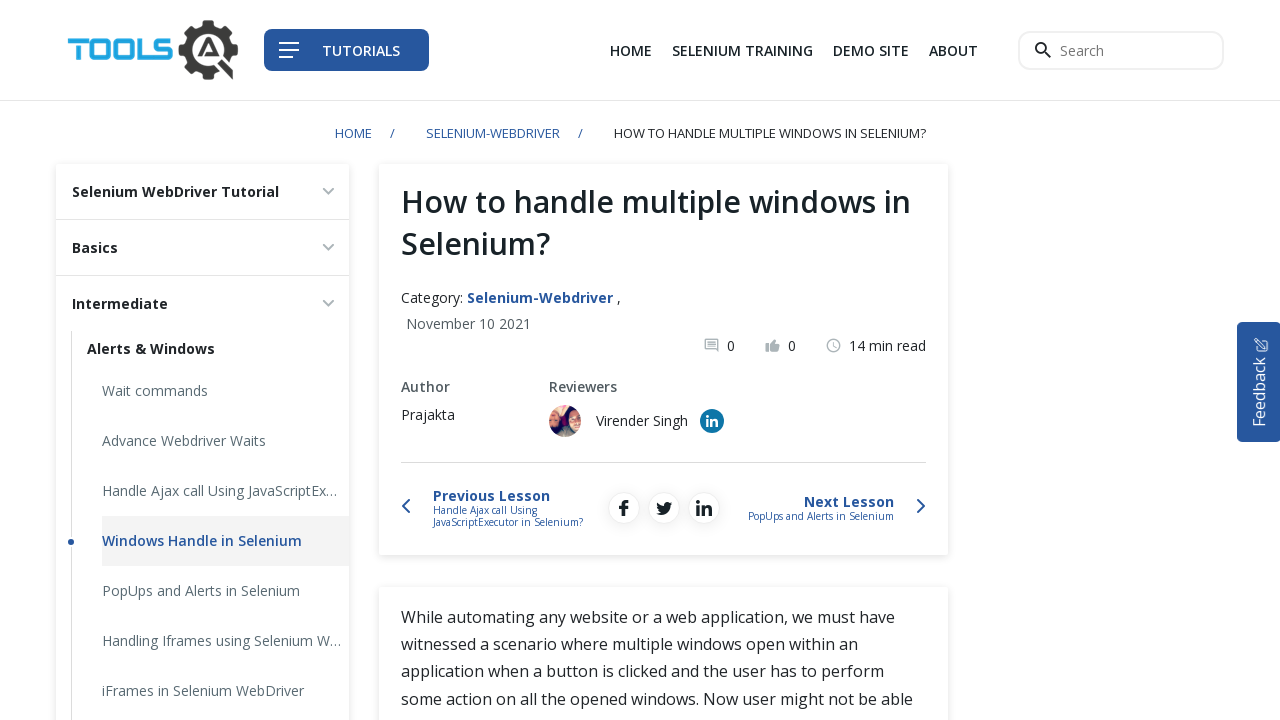

Found all links with target='_blank' attribute
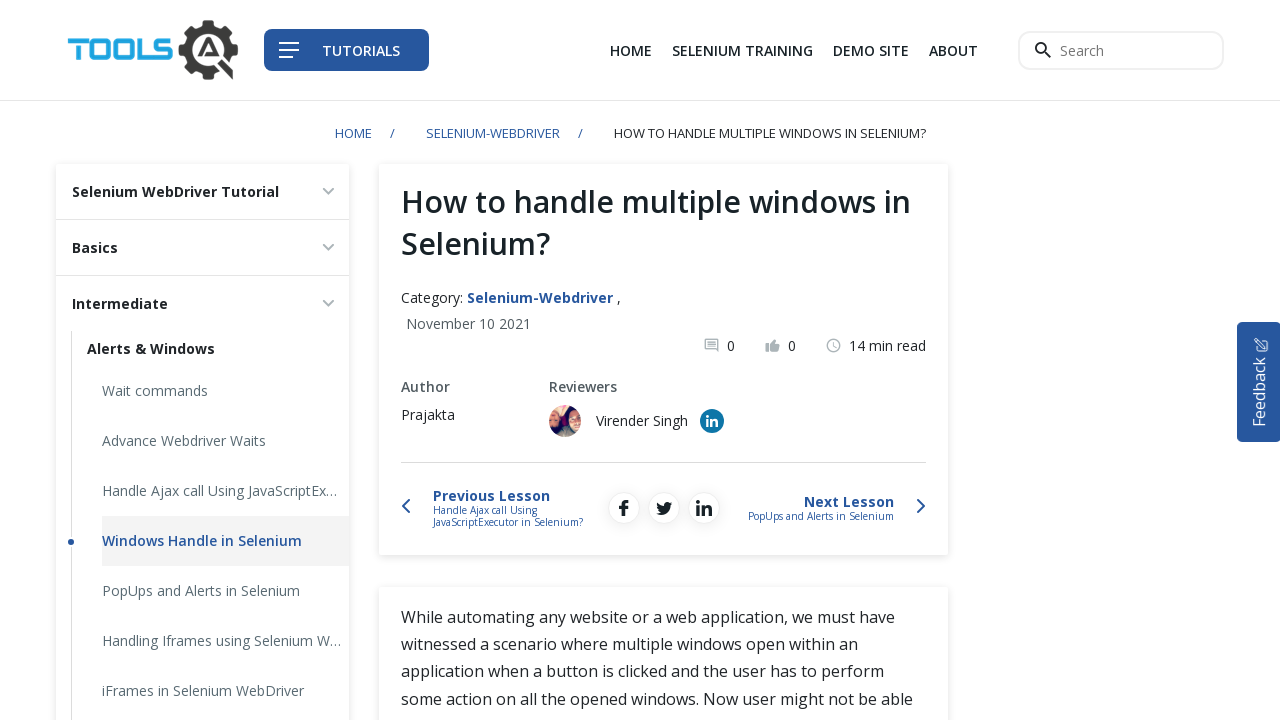

Clicked first link to open new tab at (871, 50) on xpath=//a[@target='_blank'] >> nth=0
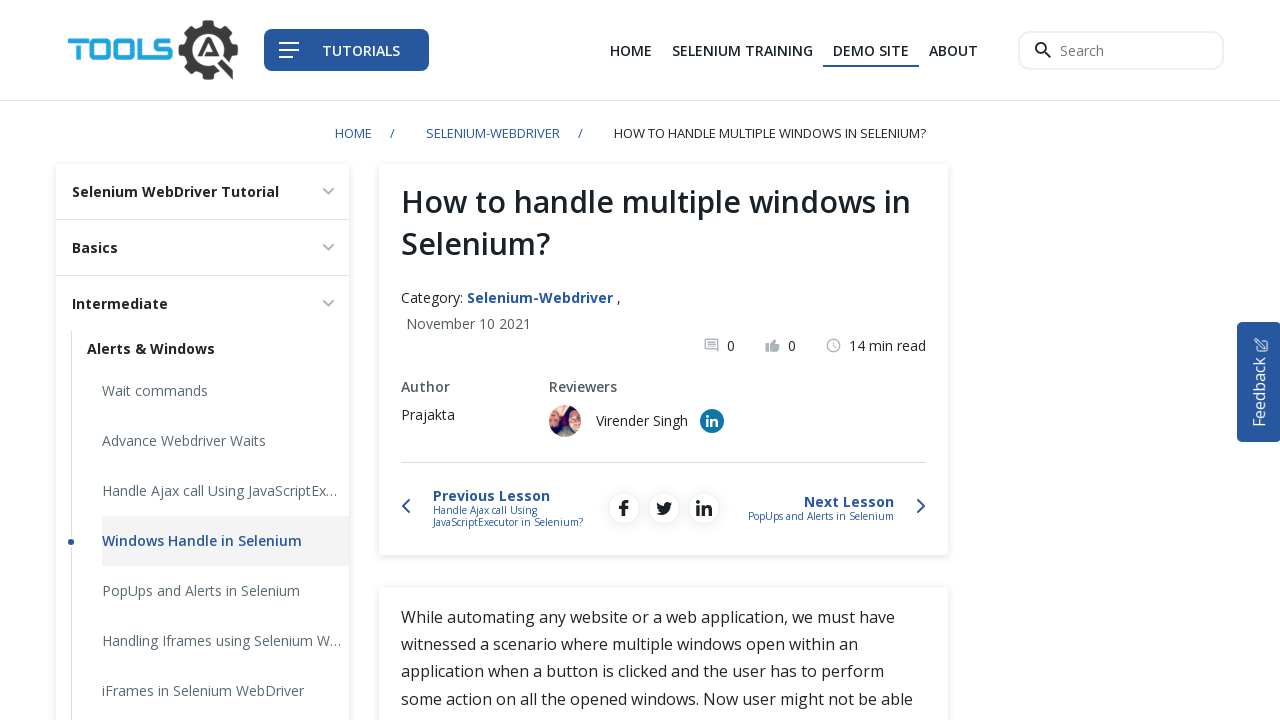

Captured first new page handle
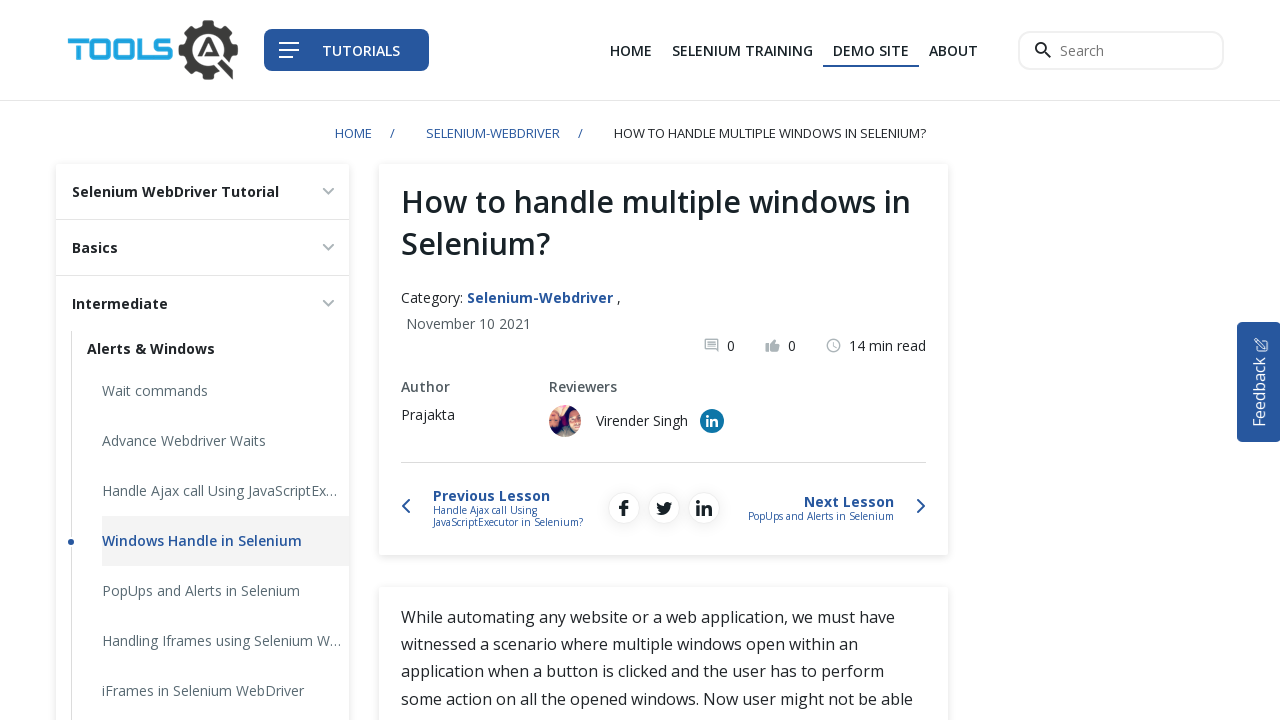

Clicked second link to open another new tab at (712, 421) on xpath=//a[@target='_blank'] >> nth=1
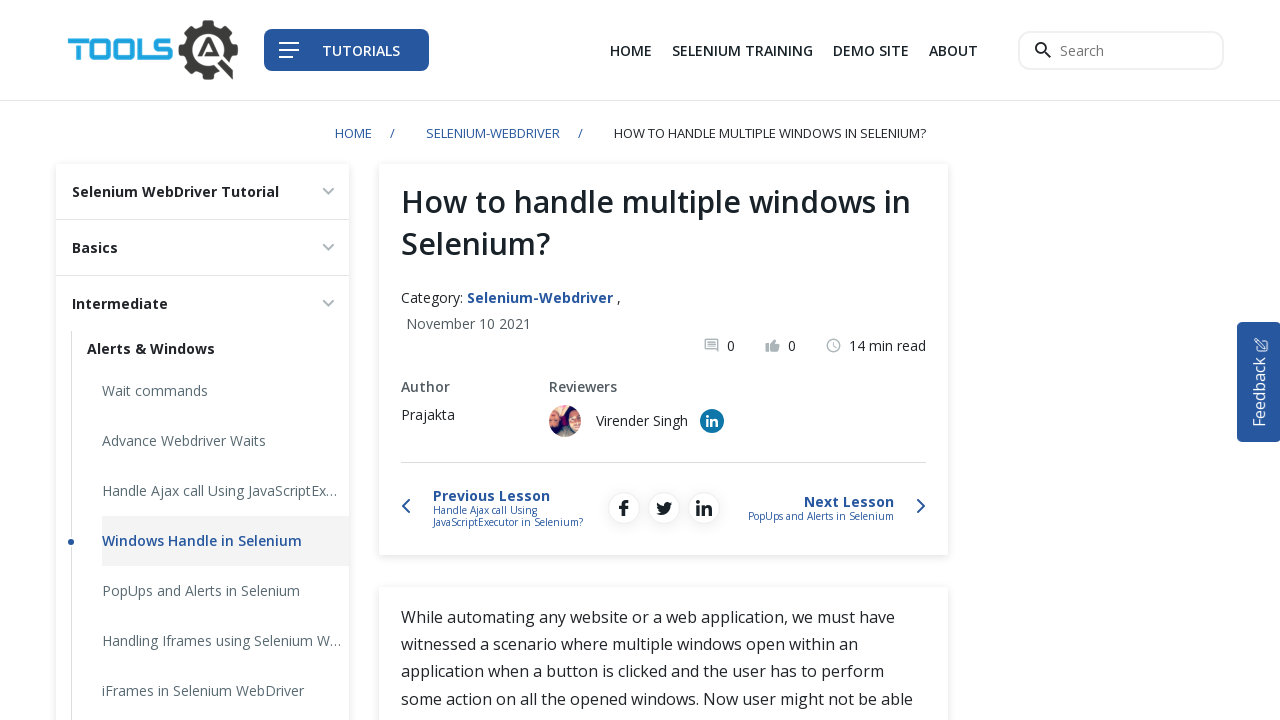

Captured second new page handle
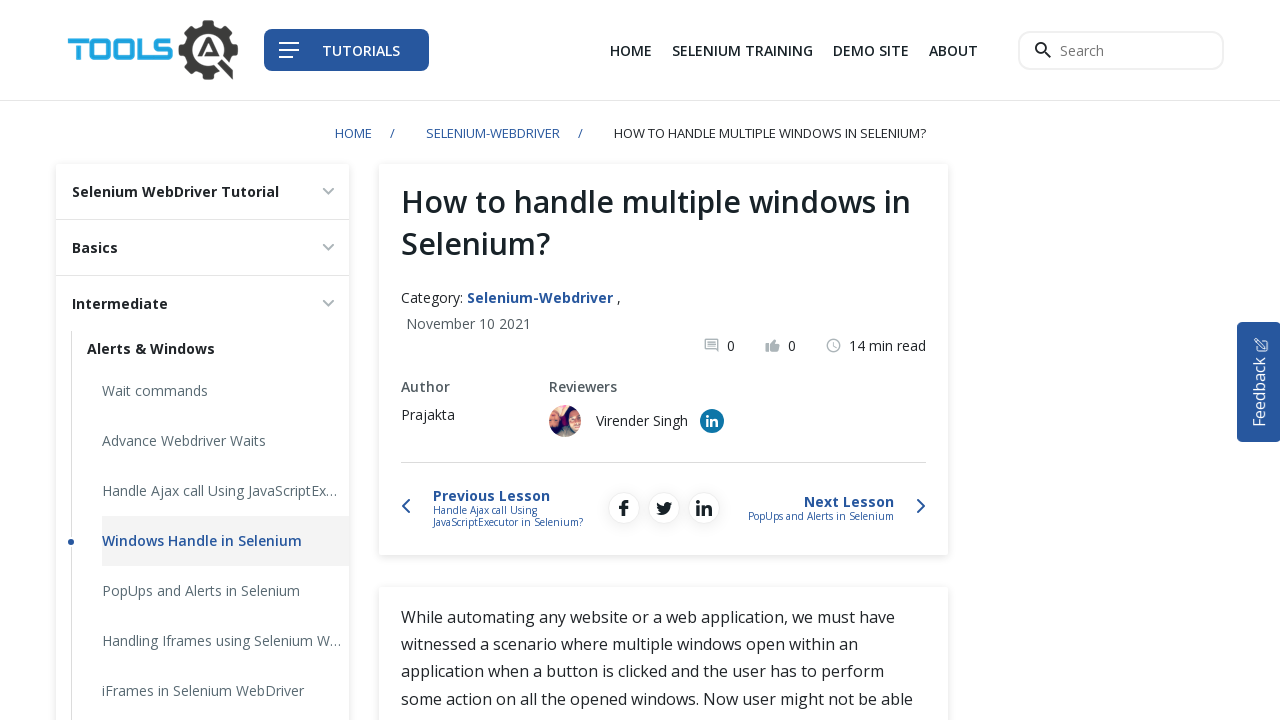

Retrieved all open pages in context
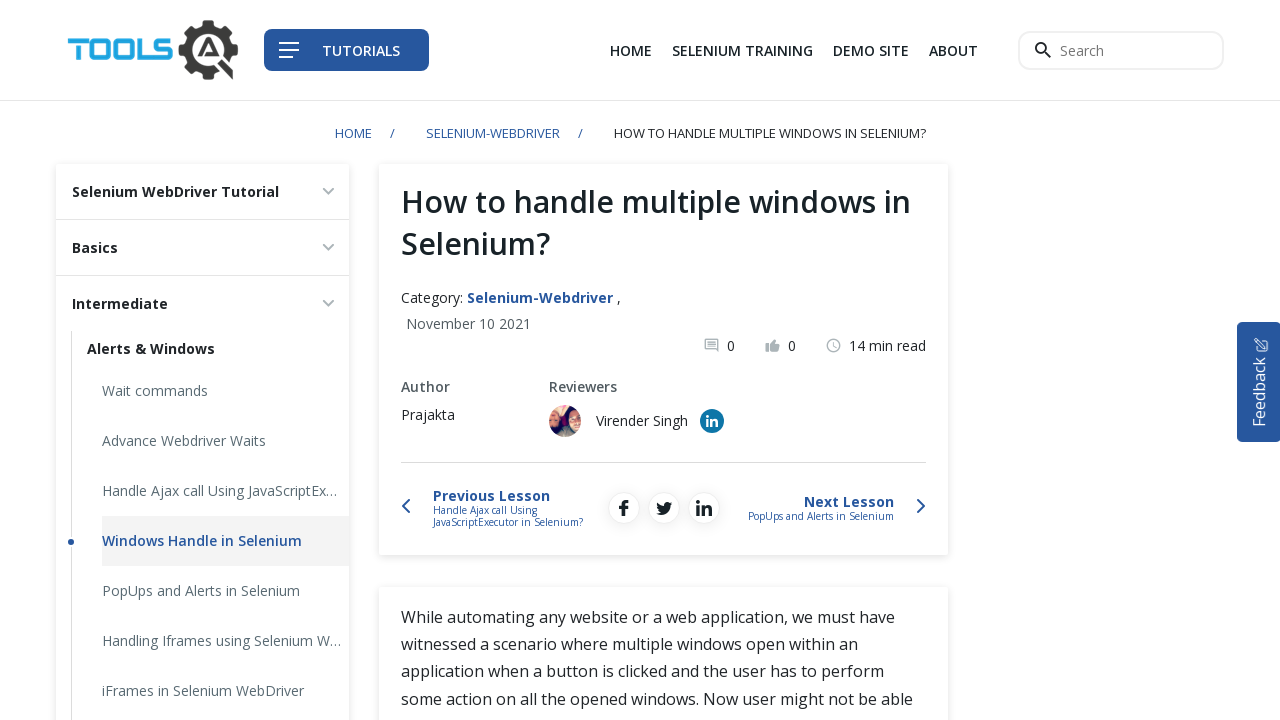

Closed a non-main page/tab
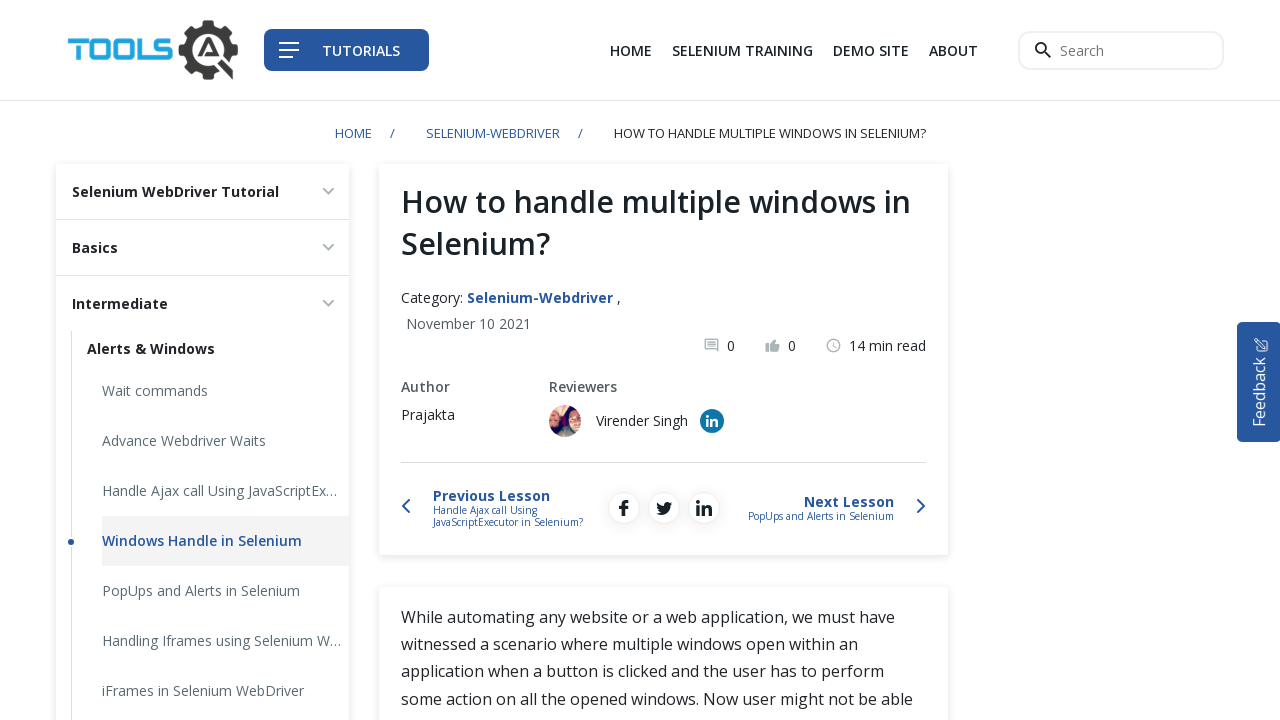

Closed a non-main page/tab
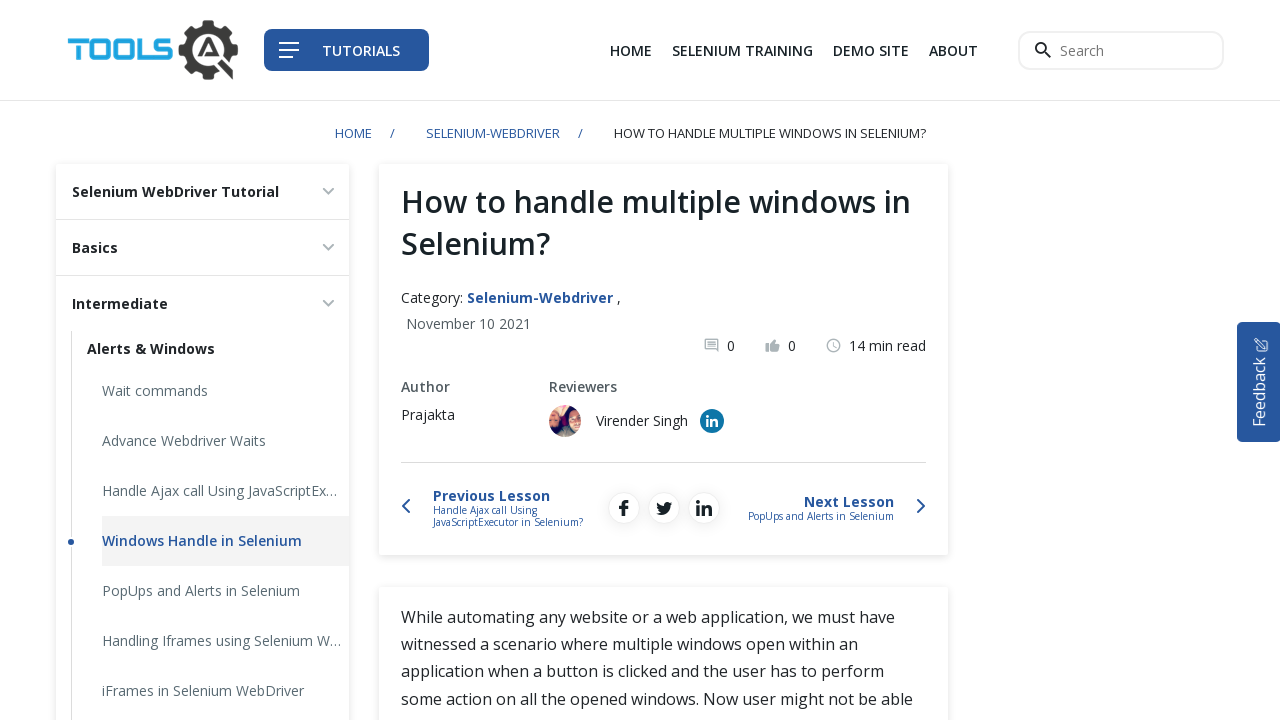

Brought main page to front
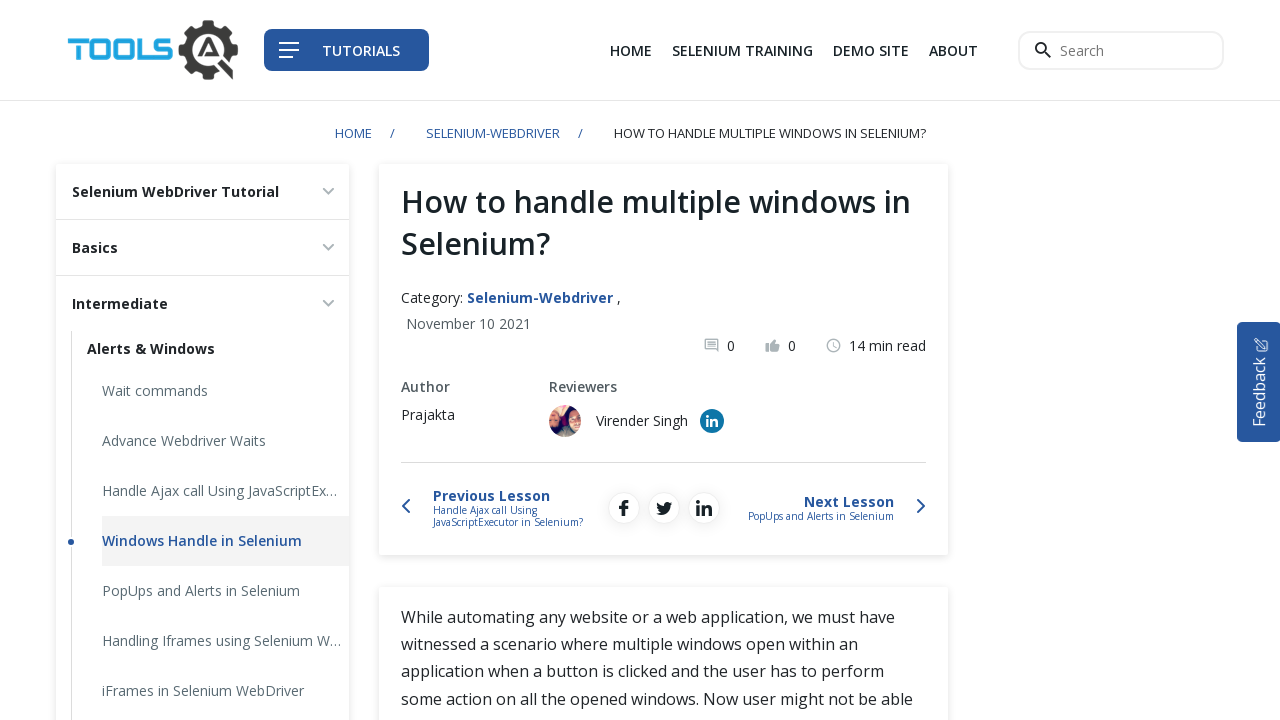

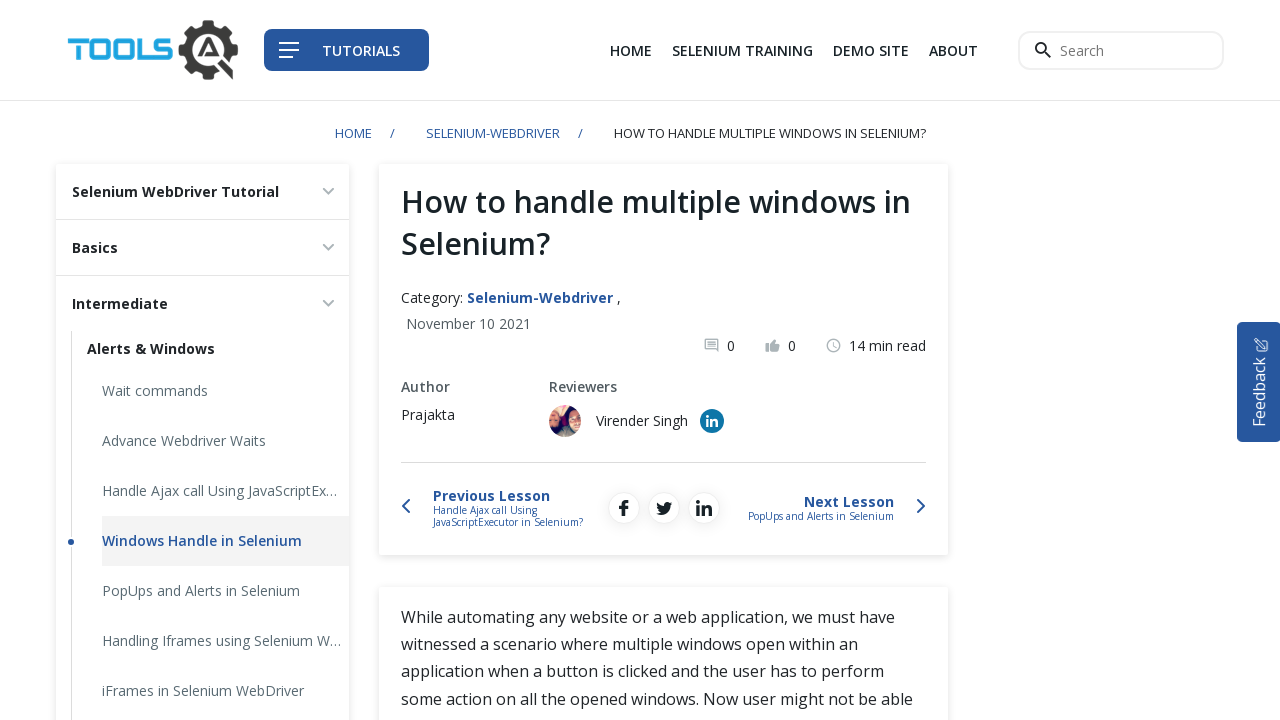